Navigates to Codecool Hungarian homepage and verifies the URL is correct

Starting URL: https://codecool.com/hu/

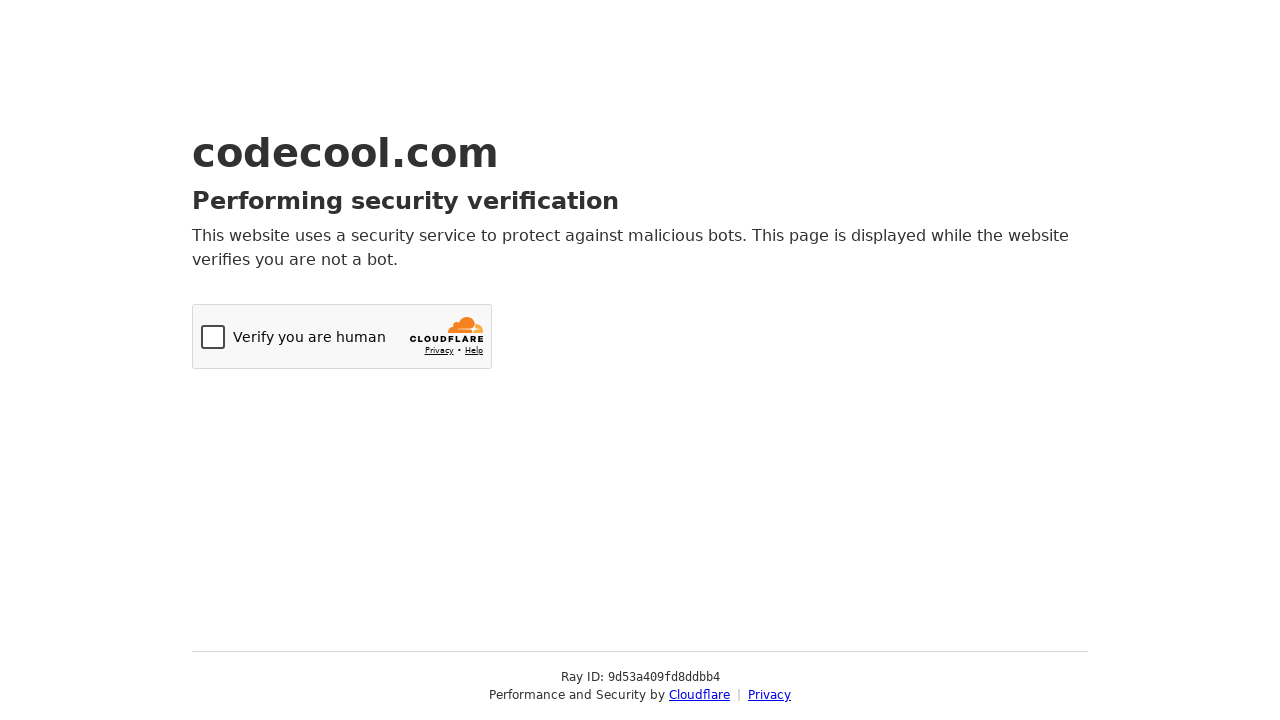

Navigated to Codecool Hungarian homepage
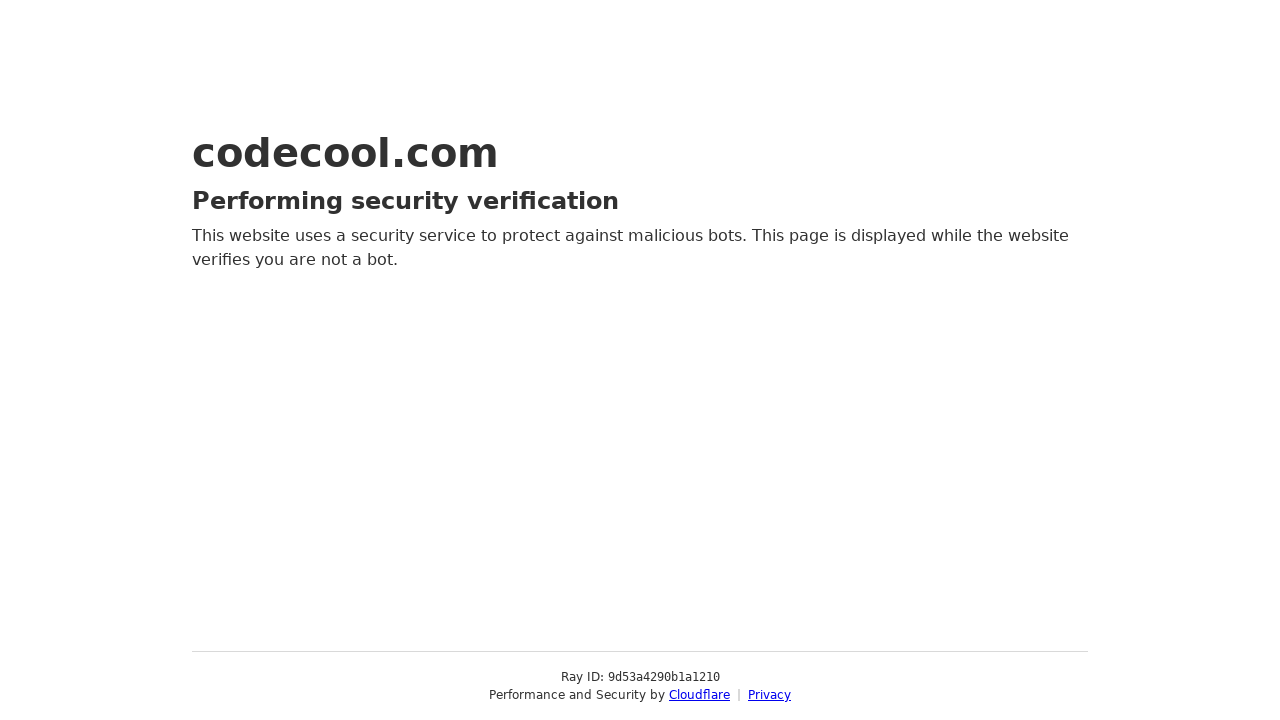

Verified that the URL matches the expected URL 'https://codecool.com/hu/'
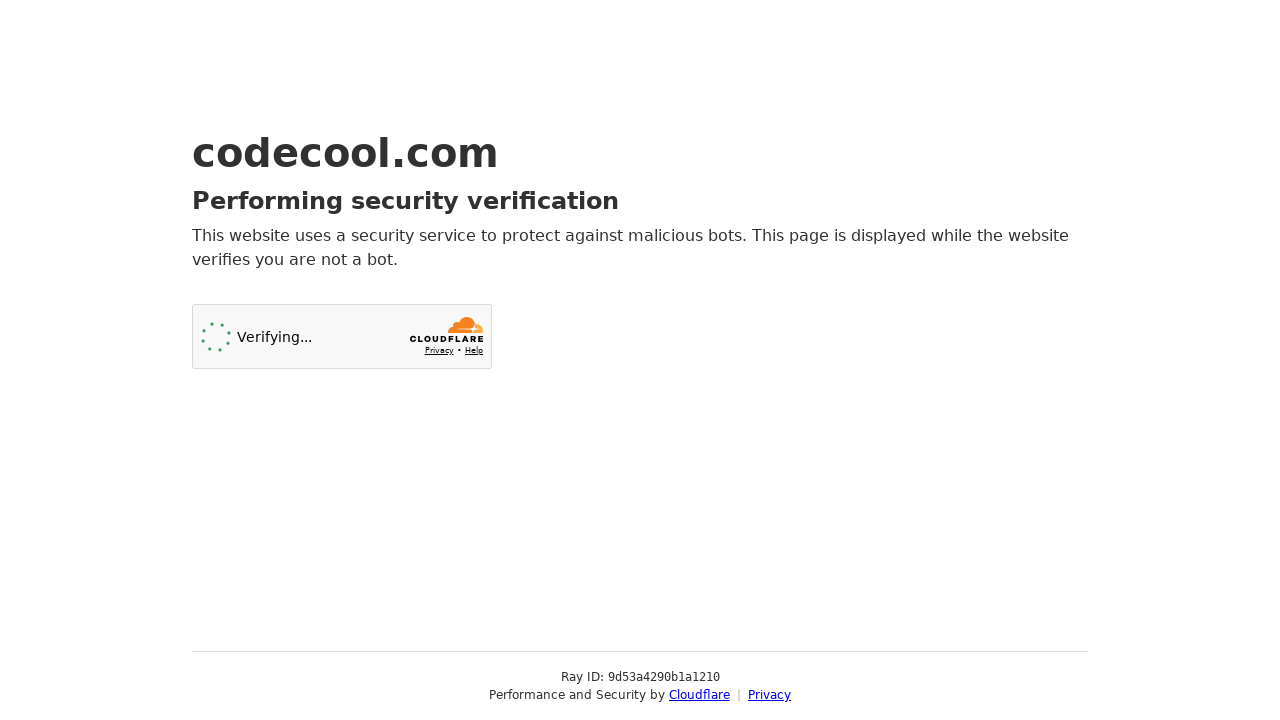

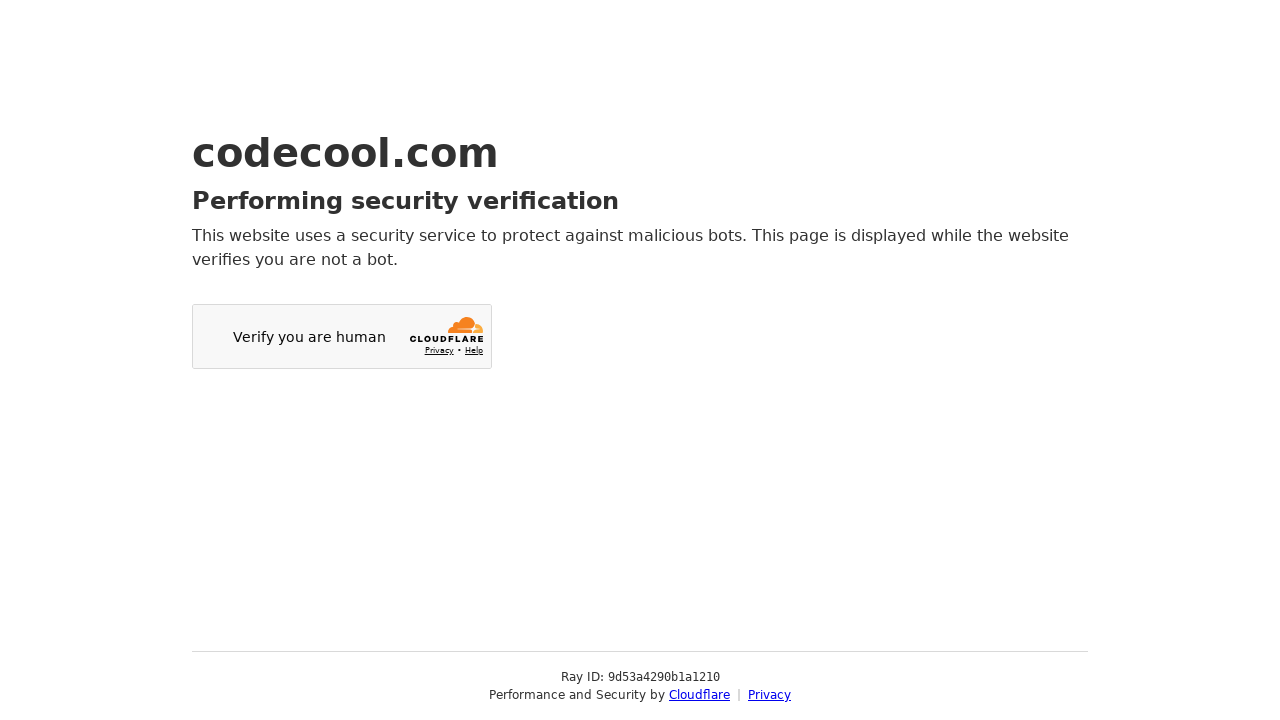